Waits for the page title to change to a specific value, then clicks on the Dropdown section element

Starting URL: https://demoapps.qspiders.com/ui?scenario=1

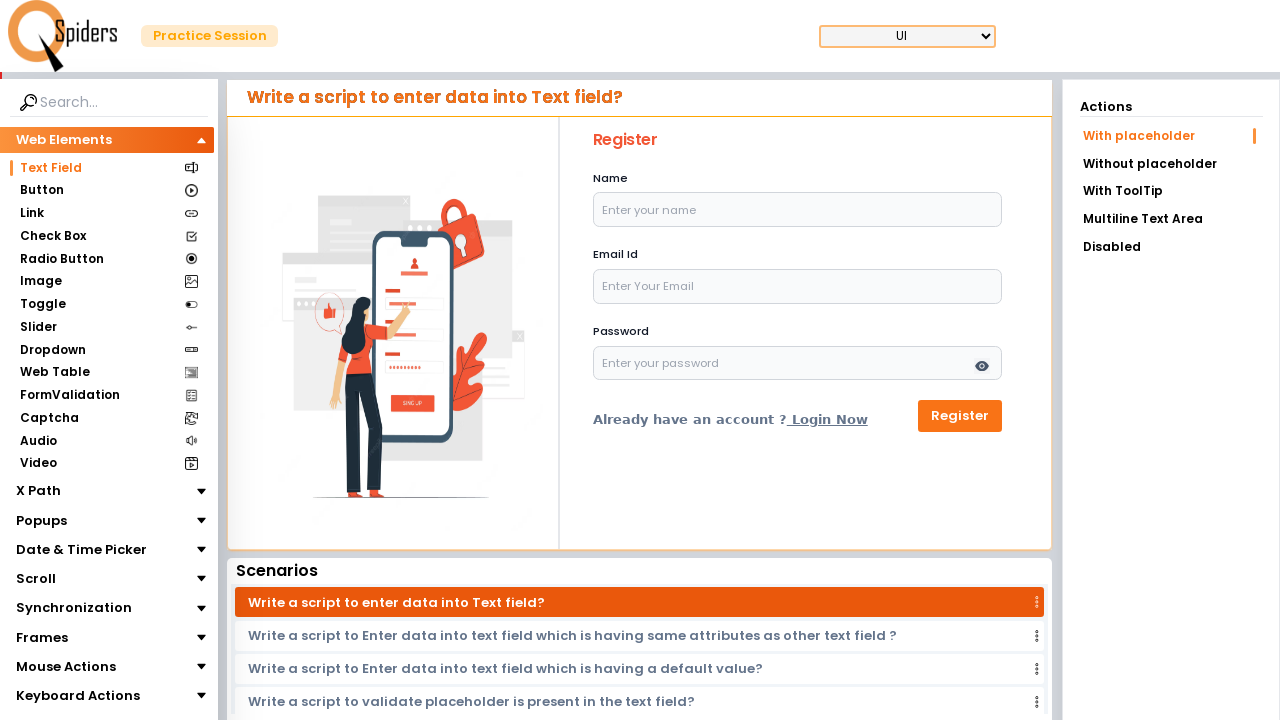

Waited for page title to change to 'DemoApps | Qspiders | Text Box'
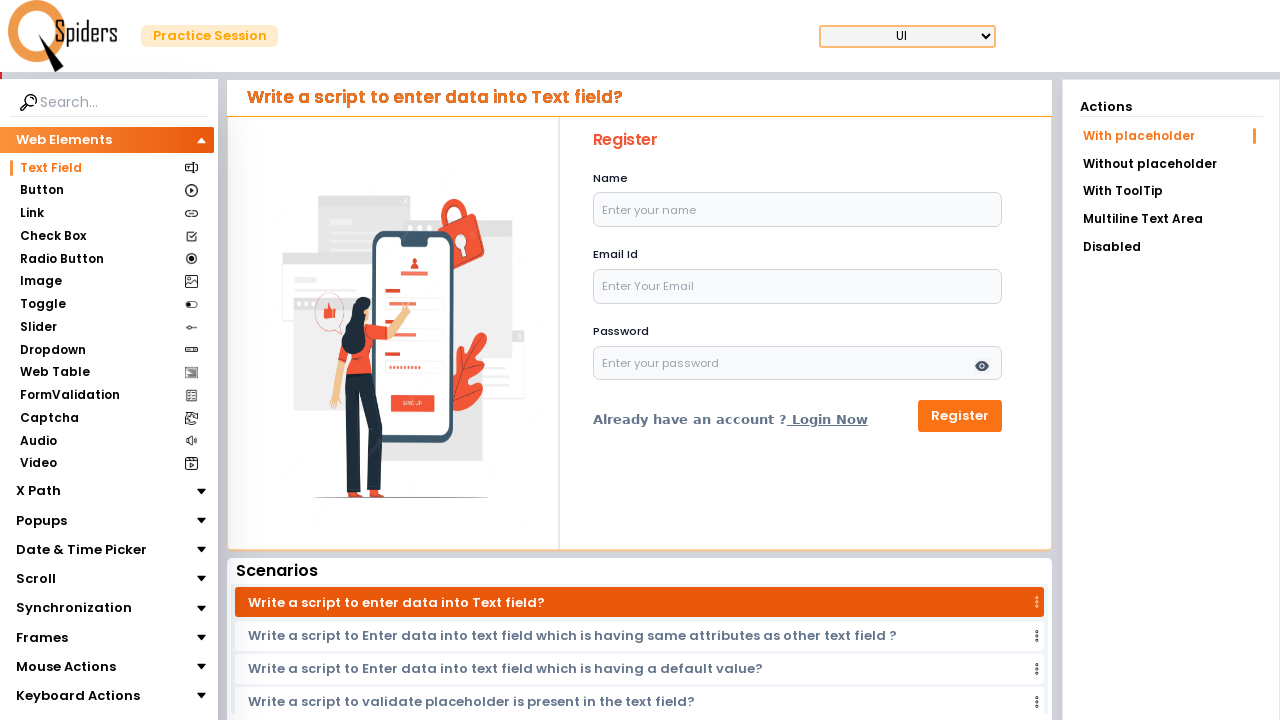

Clicked on the Dropdown section element at (52, 350) on xpath=//section[.='Dropdown']
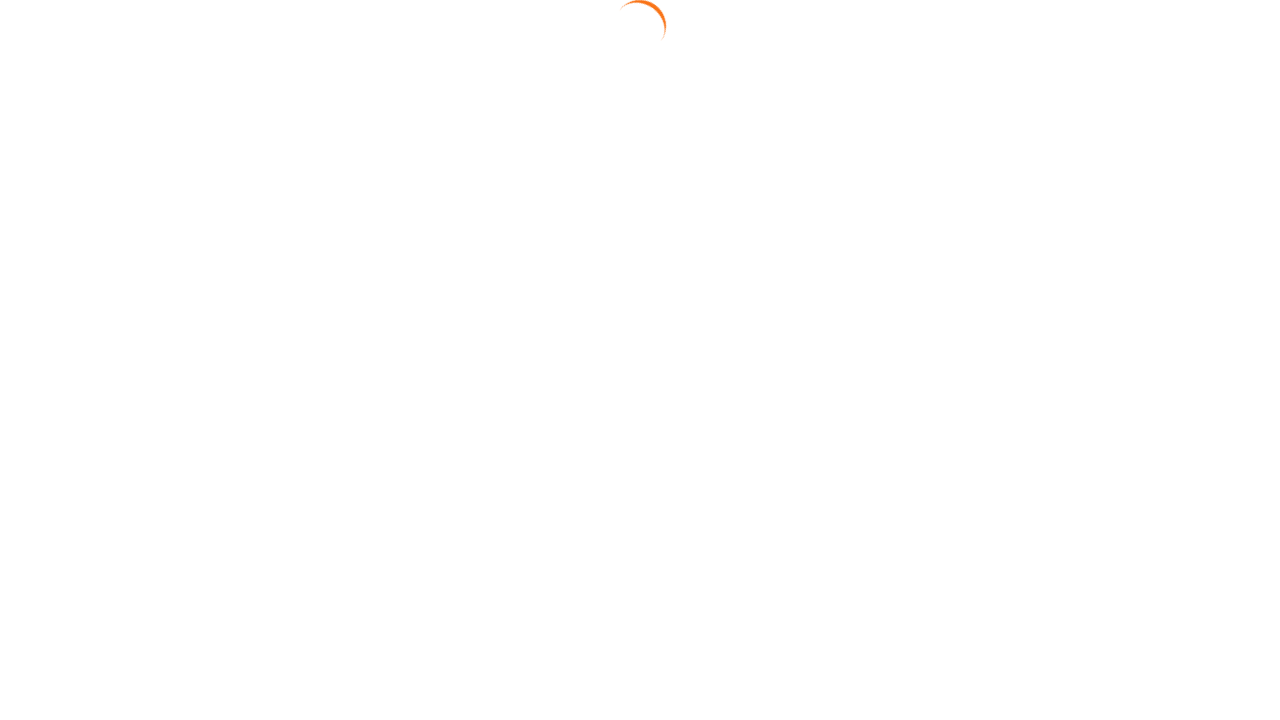

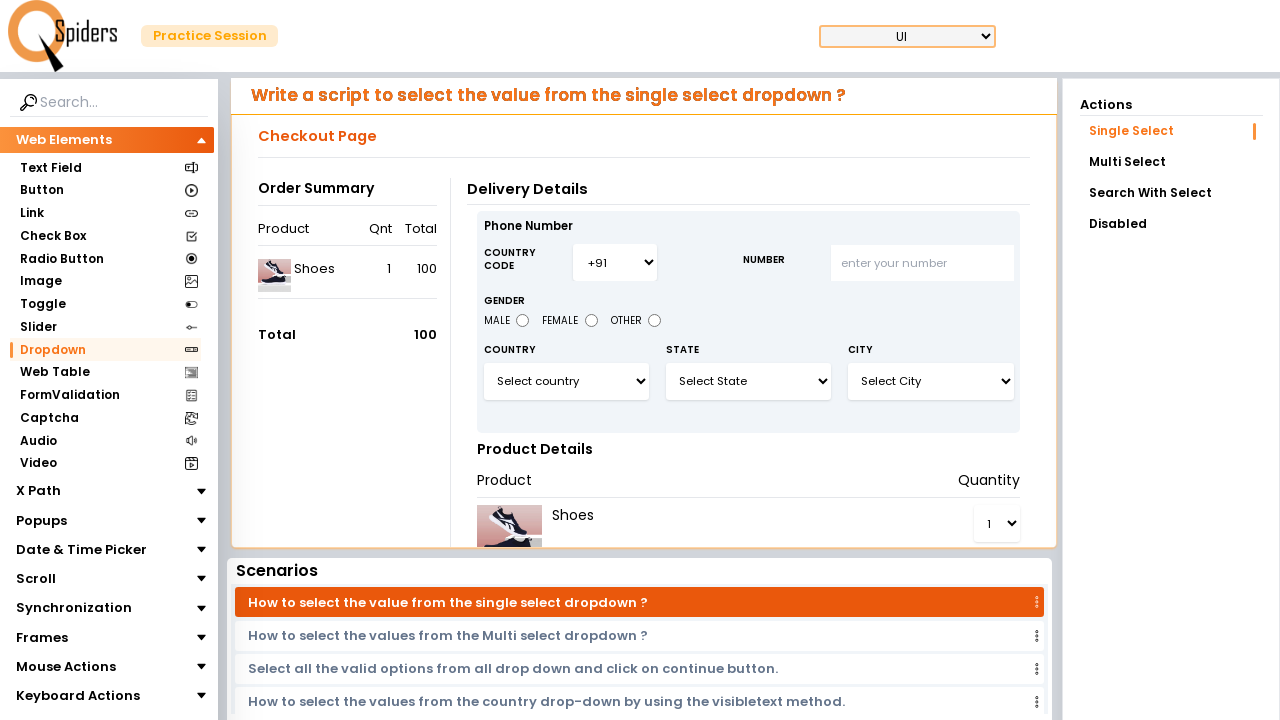